Tests key press functionality by pressing the ESCAPE key and verifying the result

Starting URL: http://the-internet.herokuapp.com/

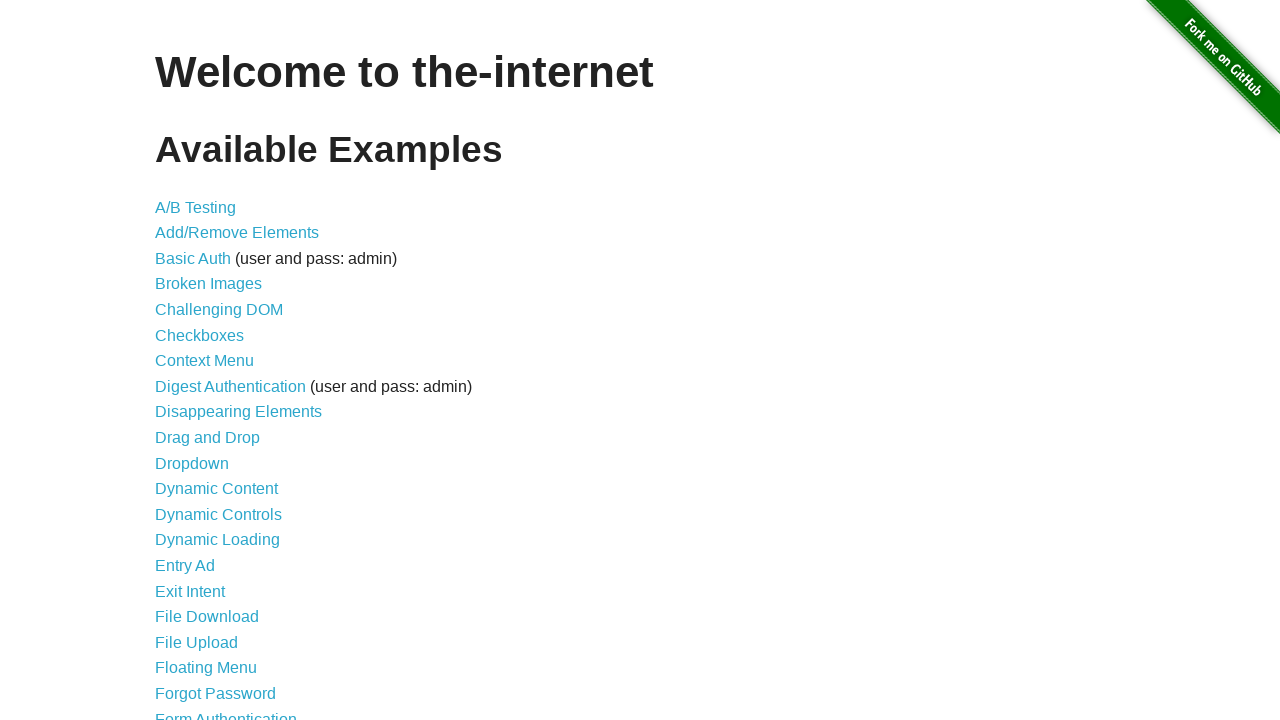

Clicked on Key Presses link at (200, 360) on text='Key Presses'
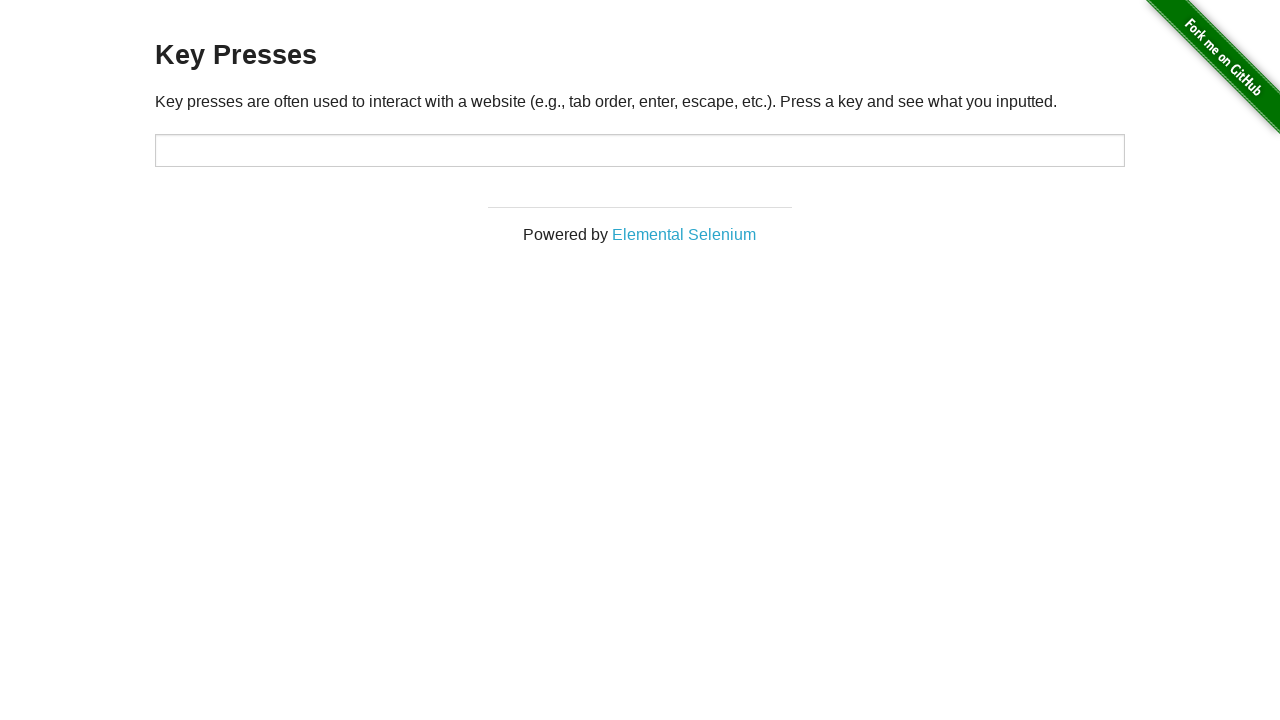

Pressed ESCAPE key
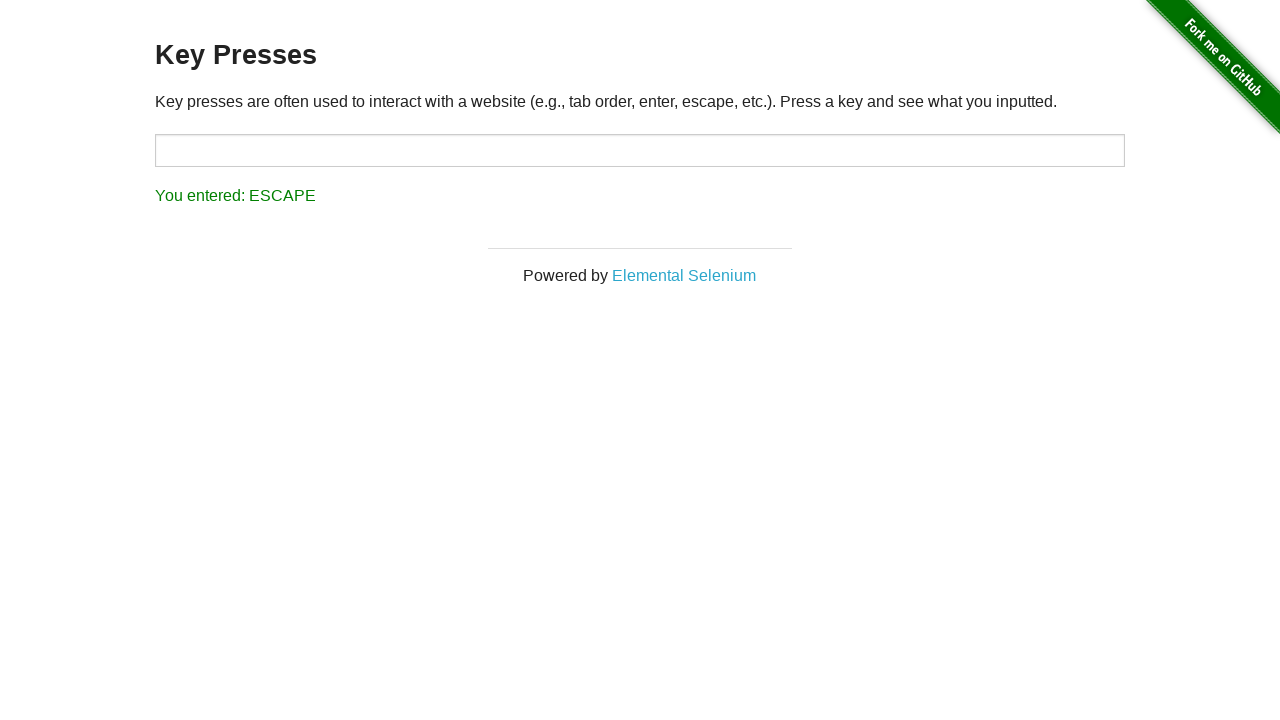

Verified result displays 'You entered: ESCAPE'
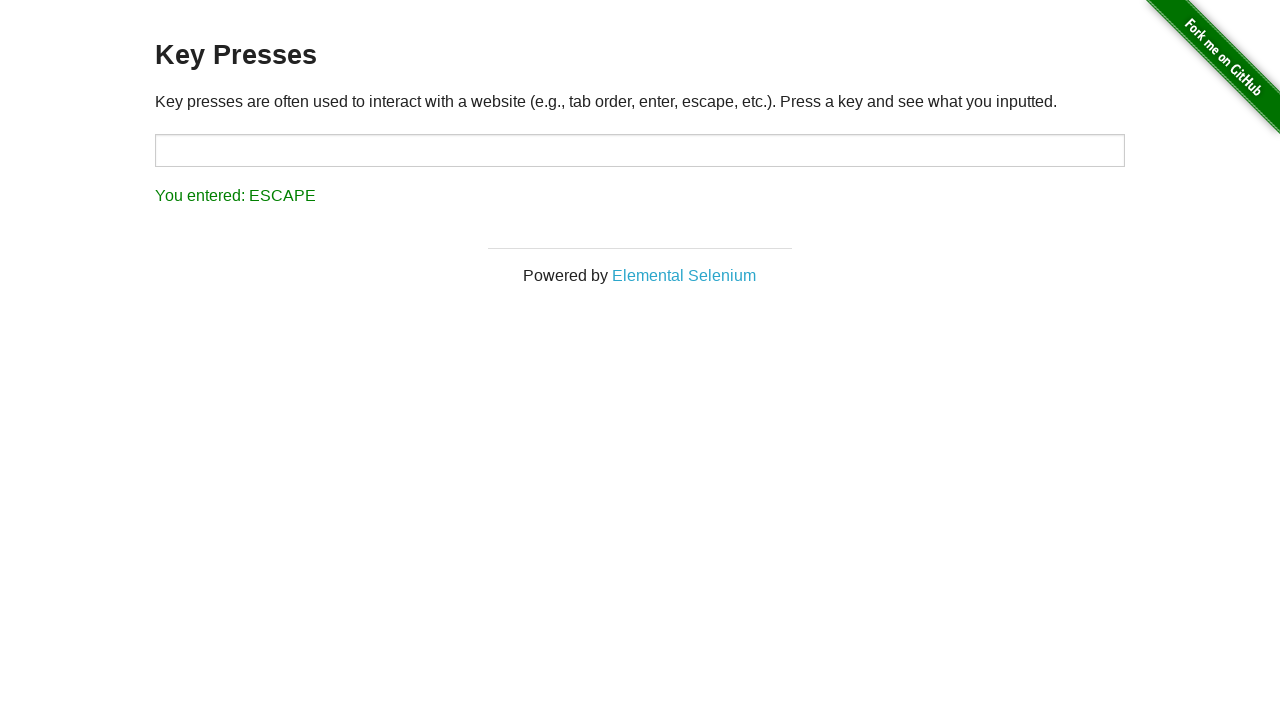

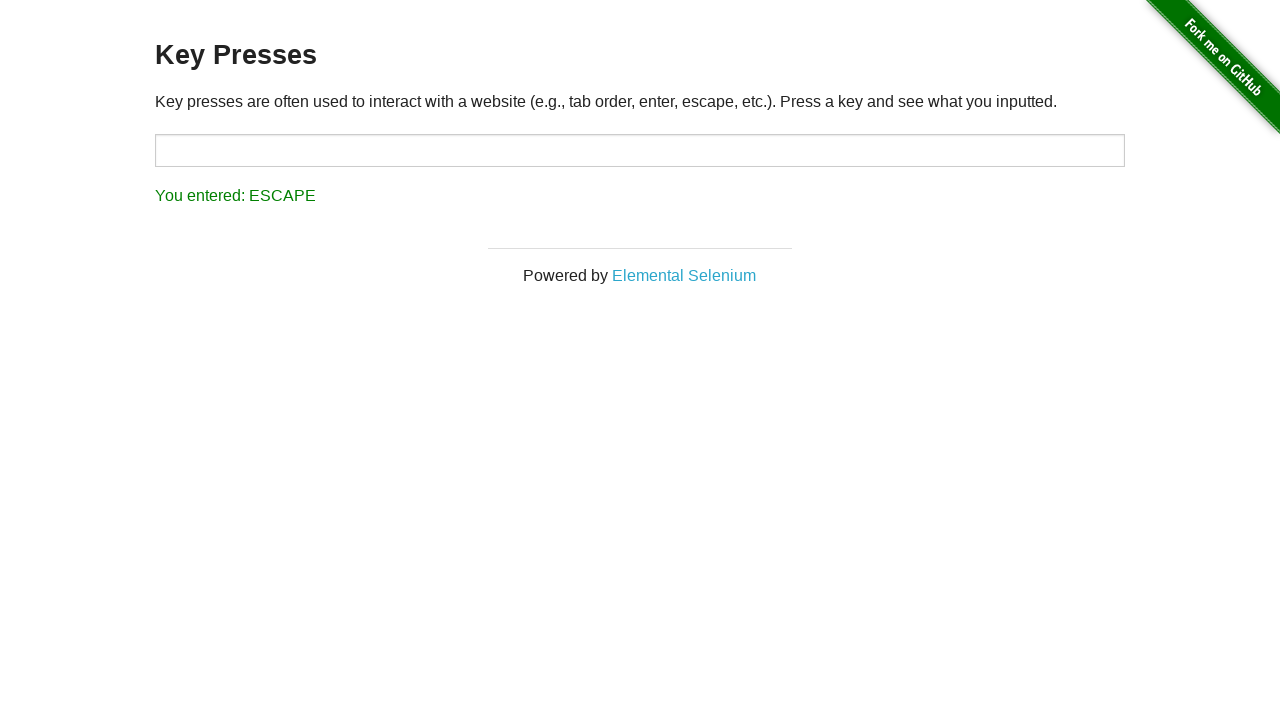